Tests a TODO list application by adding 4 TODO items, marking all as done, and clearing all completed TODOs. Verifies the count of items at various stages.

Starting URL: https://antondedyaev.github.io/todo_list/

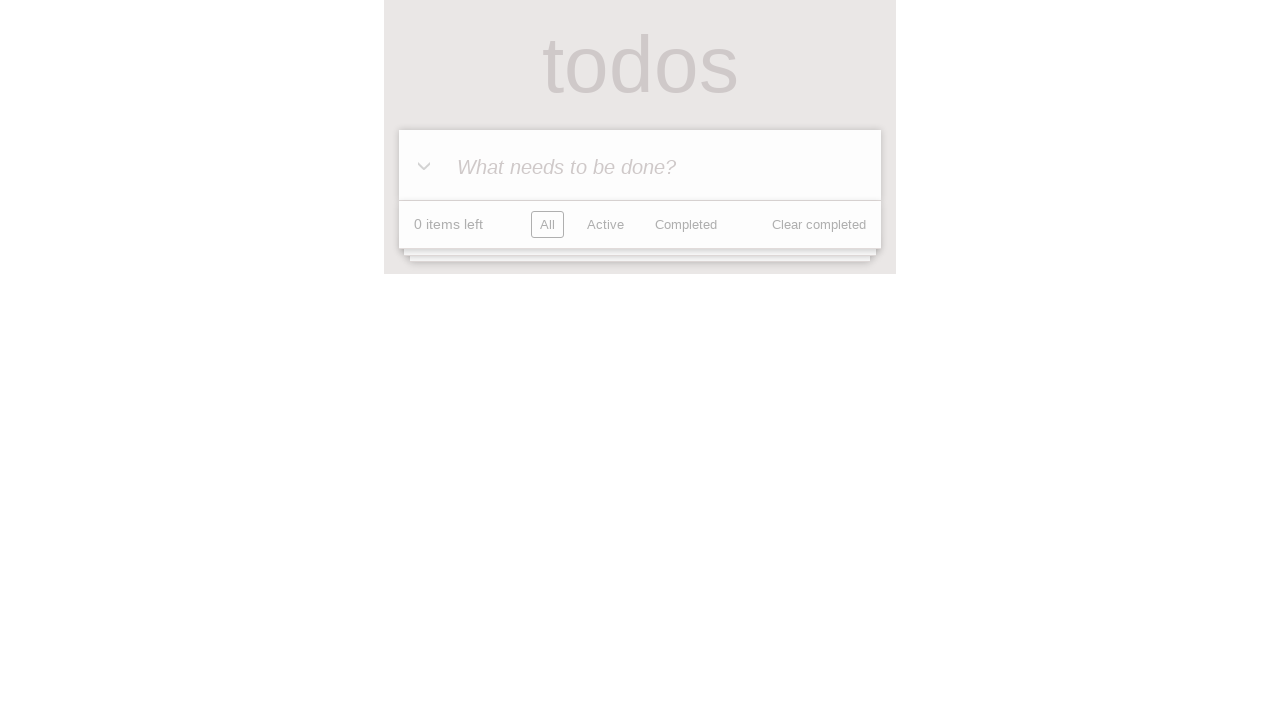

Clicked TODO input field at (640, 166) on internal:attr=[placeholder="What needs to be done?"i]
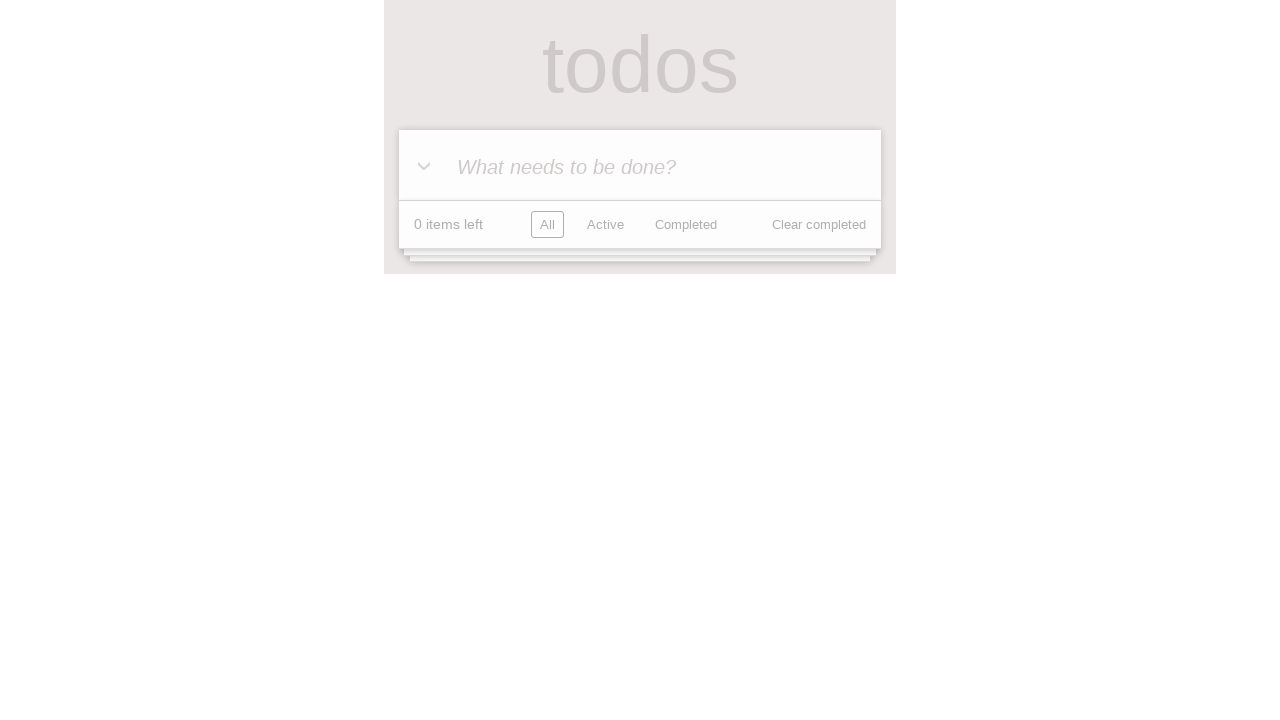

Filled TODO input with 'Learn how to automate tests' on internal:attr=[placeholder="What needs to be done?"i]
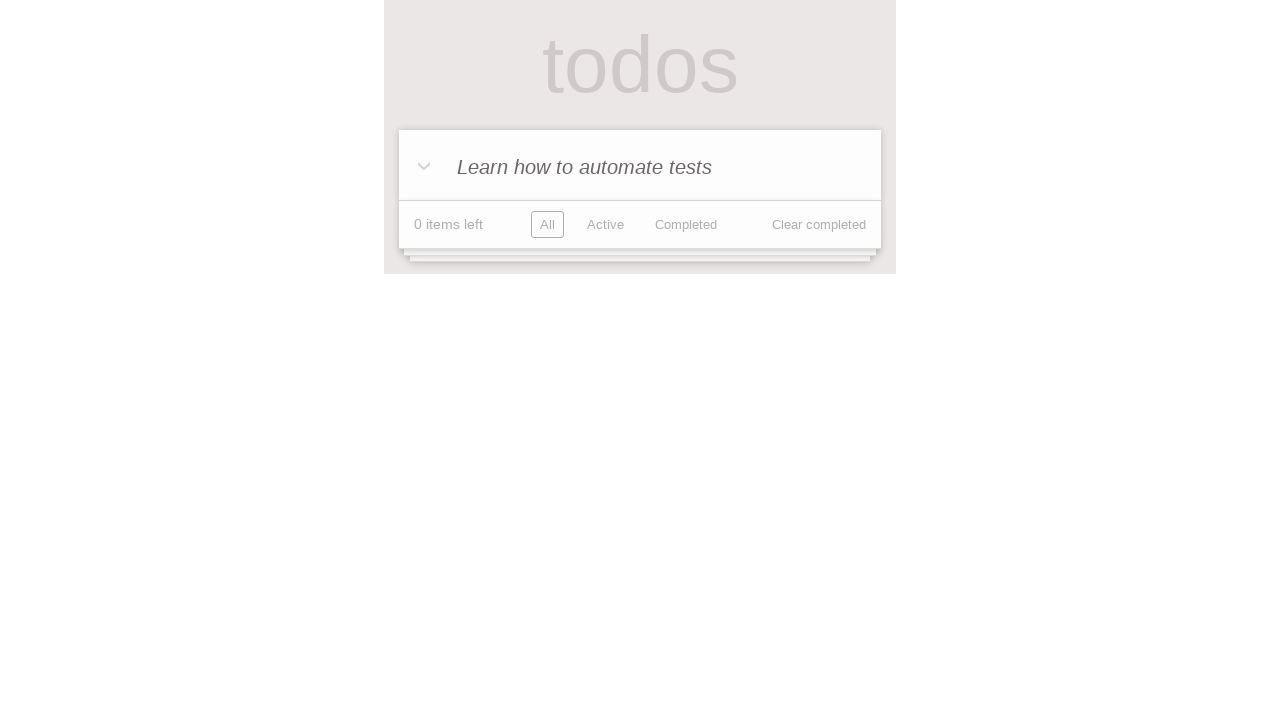

Pressed Enter to save TODO item 1
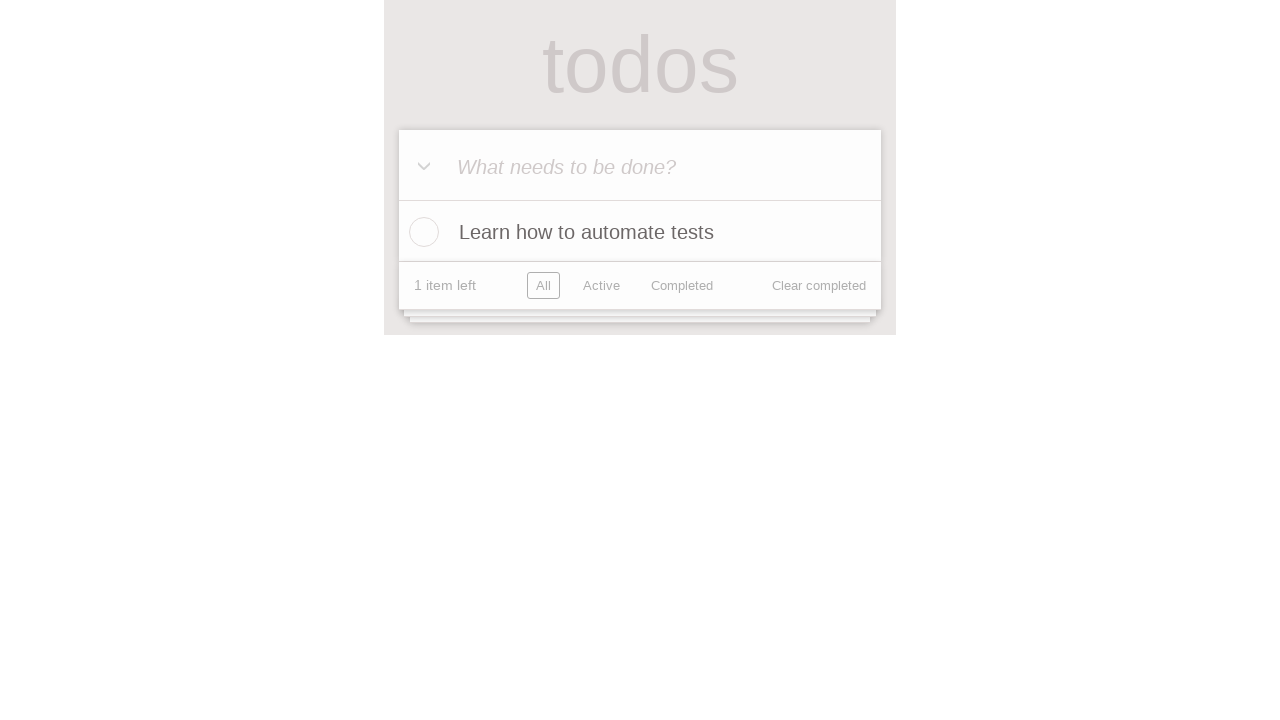

Clicked TODO input field at (640, 166) on internal:attr=[placeholder="What needs to be done?"i]
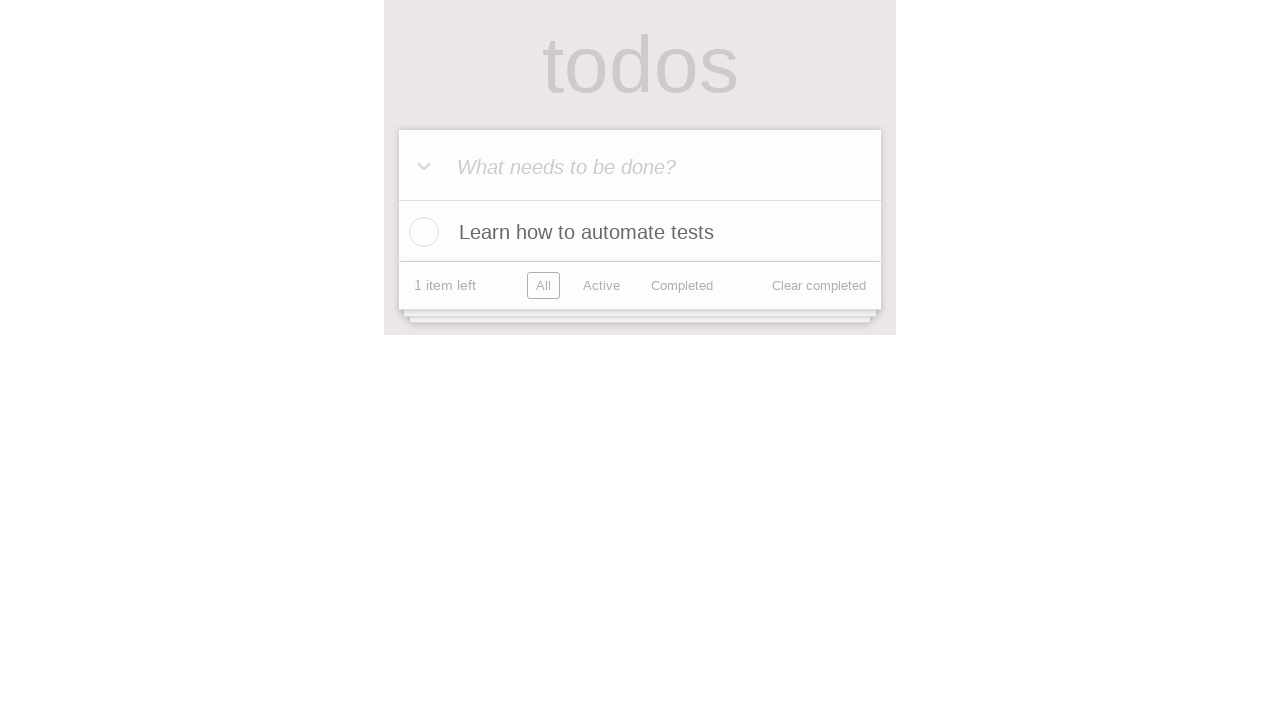

Filled TODO input with 'Learn how to automate tests' on internal:attr=[placeholder="What needs to be done?"i]
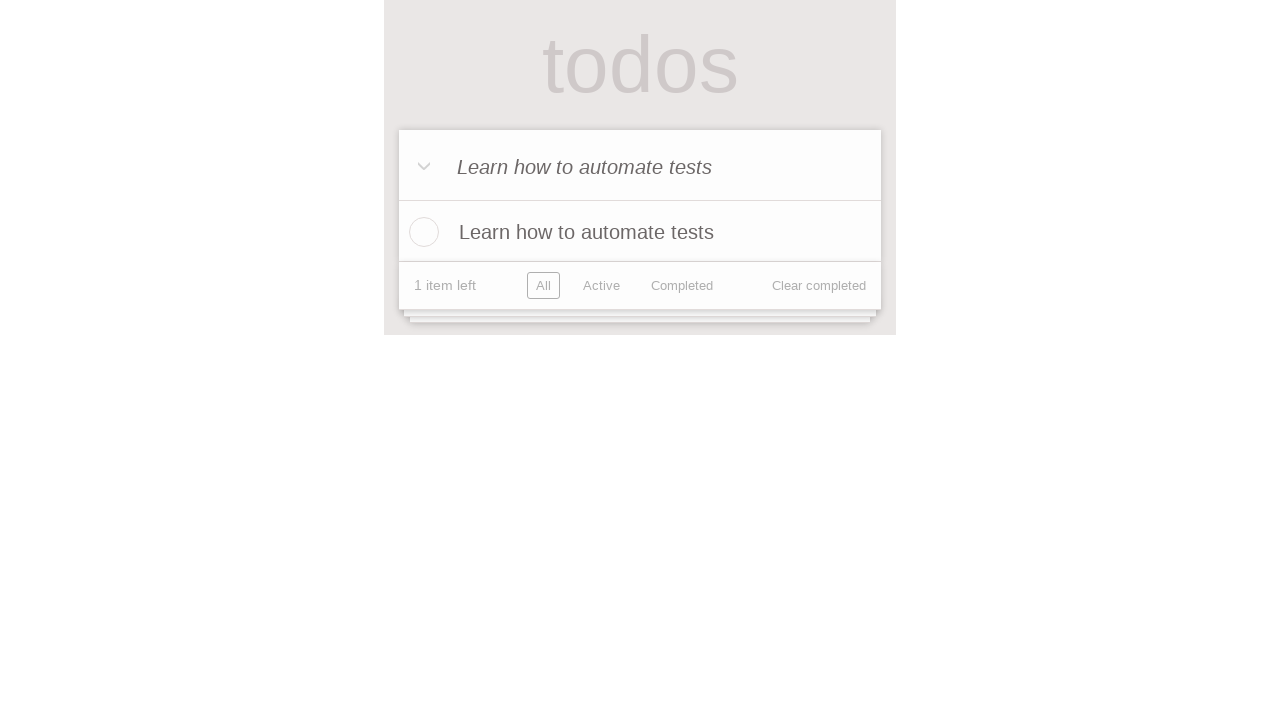

Pressed Enter to save TODO item 2
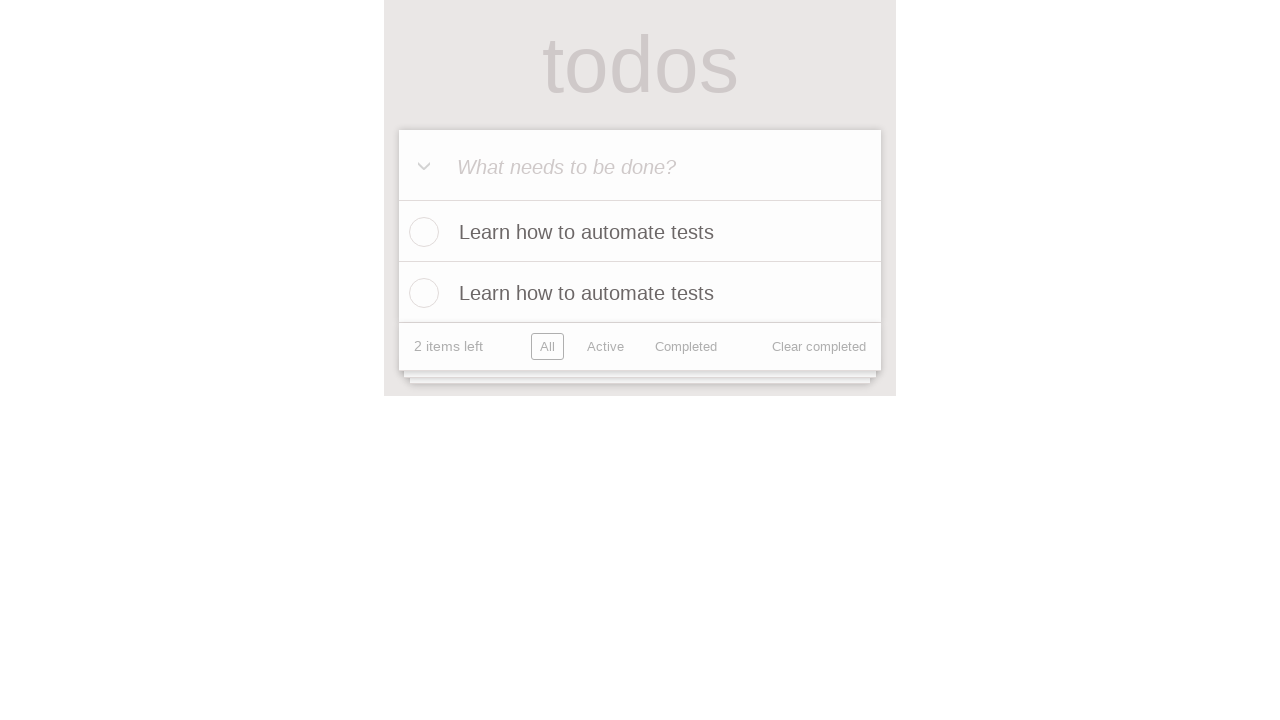

Clicked TODO input field at (640, 166) on internal:attr=[placeholder="What needs to be done?"i]
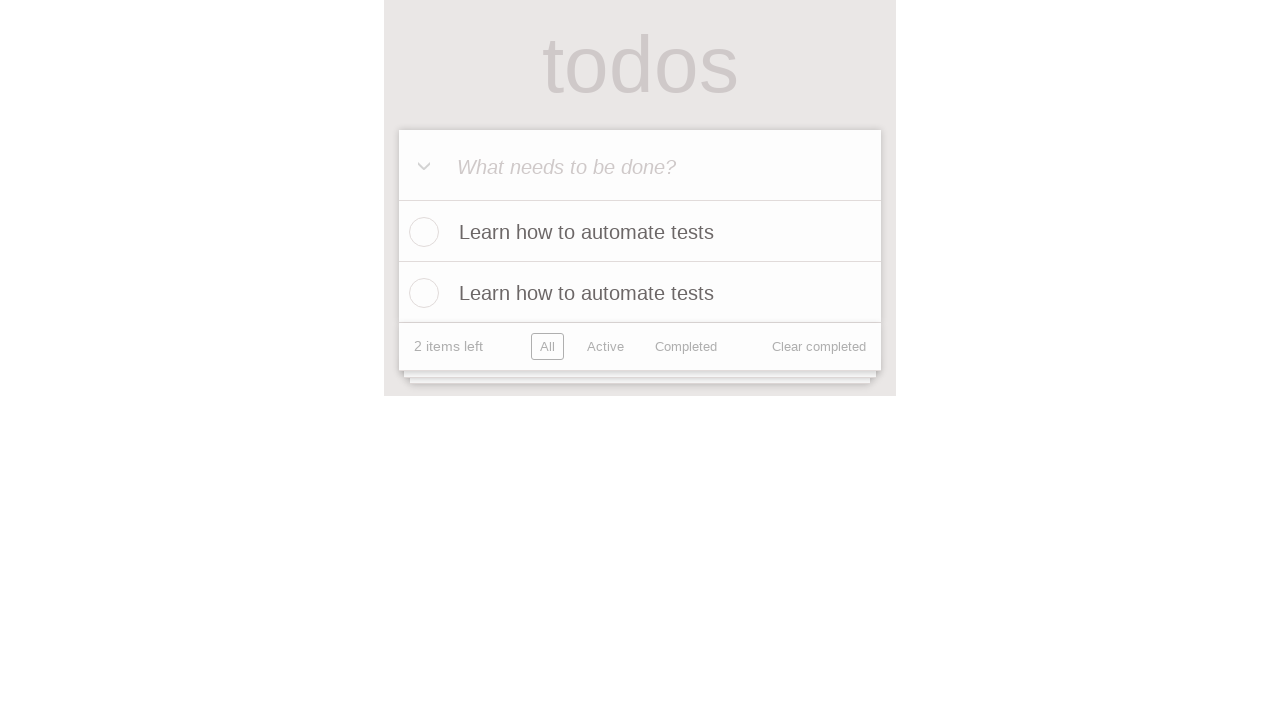

Filled TODO input with 'Learn how to automate tests' on internal:attr=[placeholder="What needs to be done?"i]
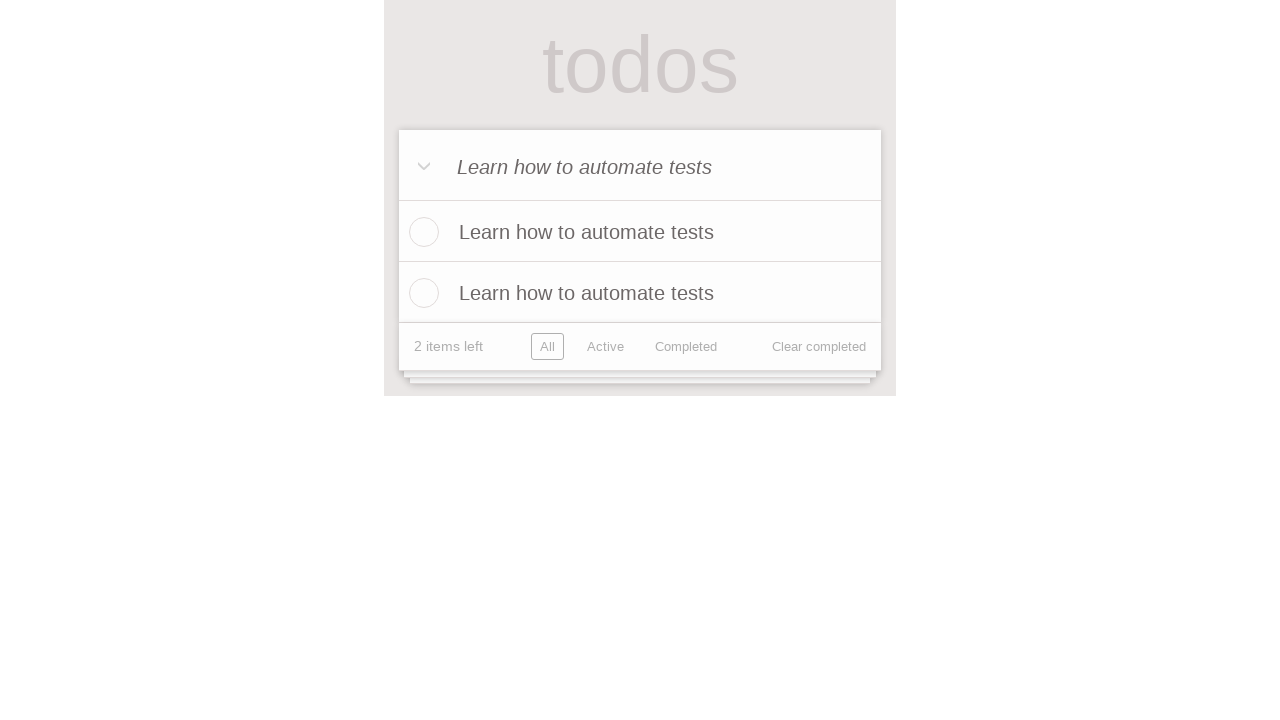

Pressed Enter to save TODO item 3
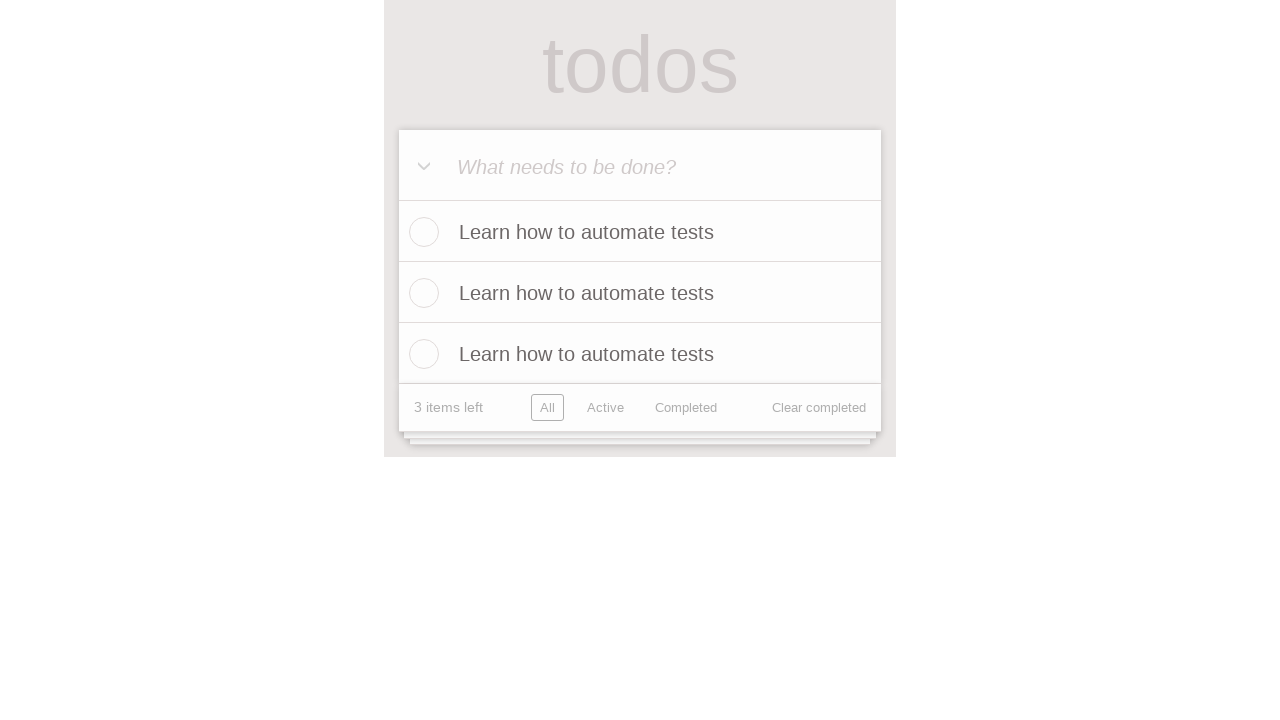

Clicked TODO input field at (640, 166) on internal:attr=[placeholder="What needs to be done?"i]
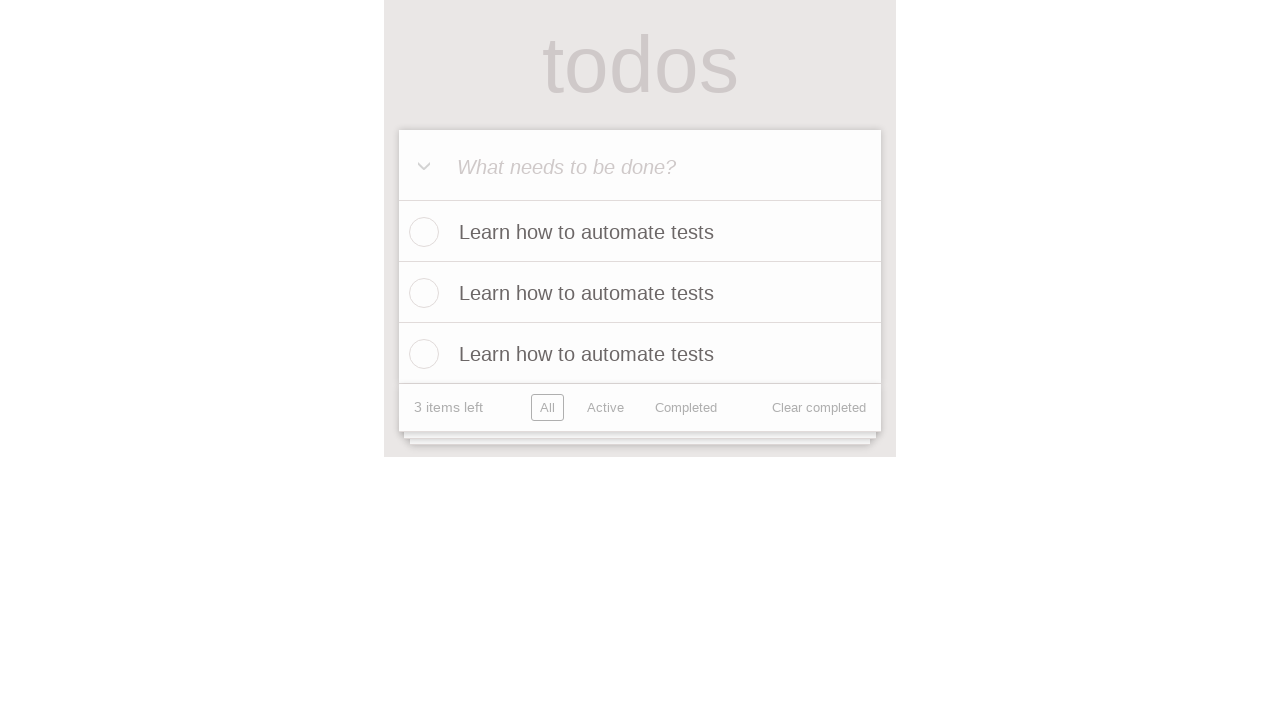

Filled TODO input with 'Learn how to automate tests' on internal:attr=[placeholder="What needs to be done?"i]
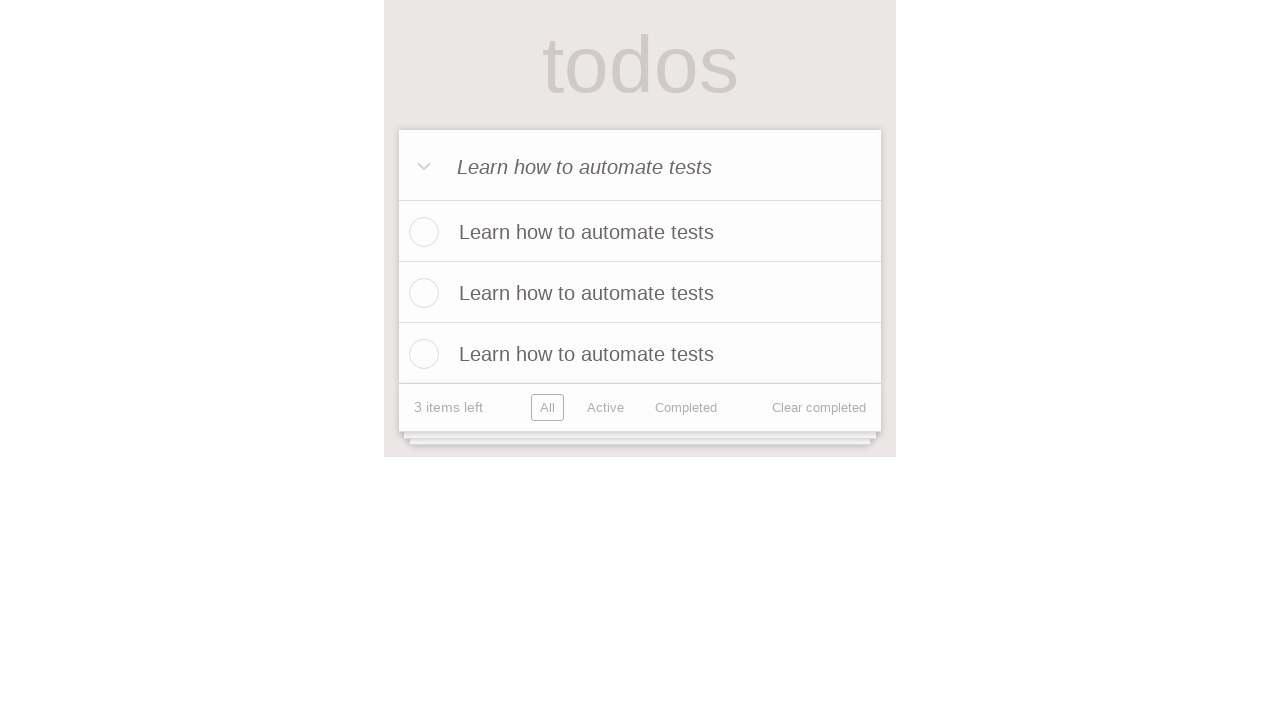

Pressed Enter to save TODO item 4
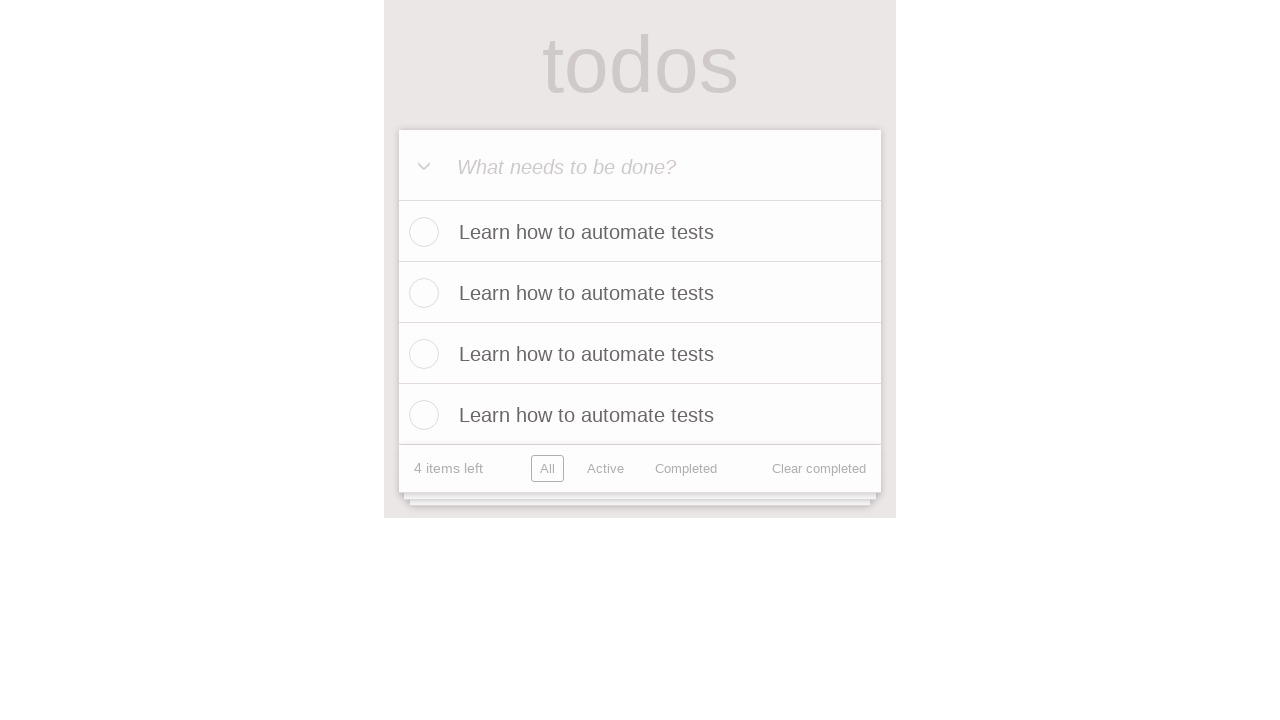

Waited 1 second for items to be visible
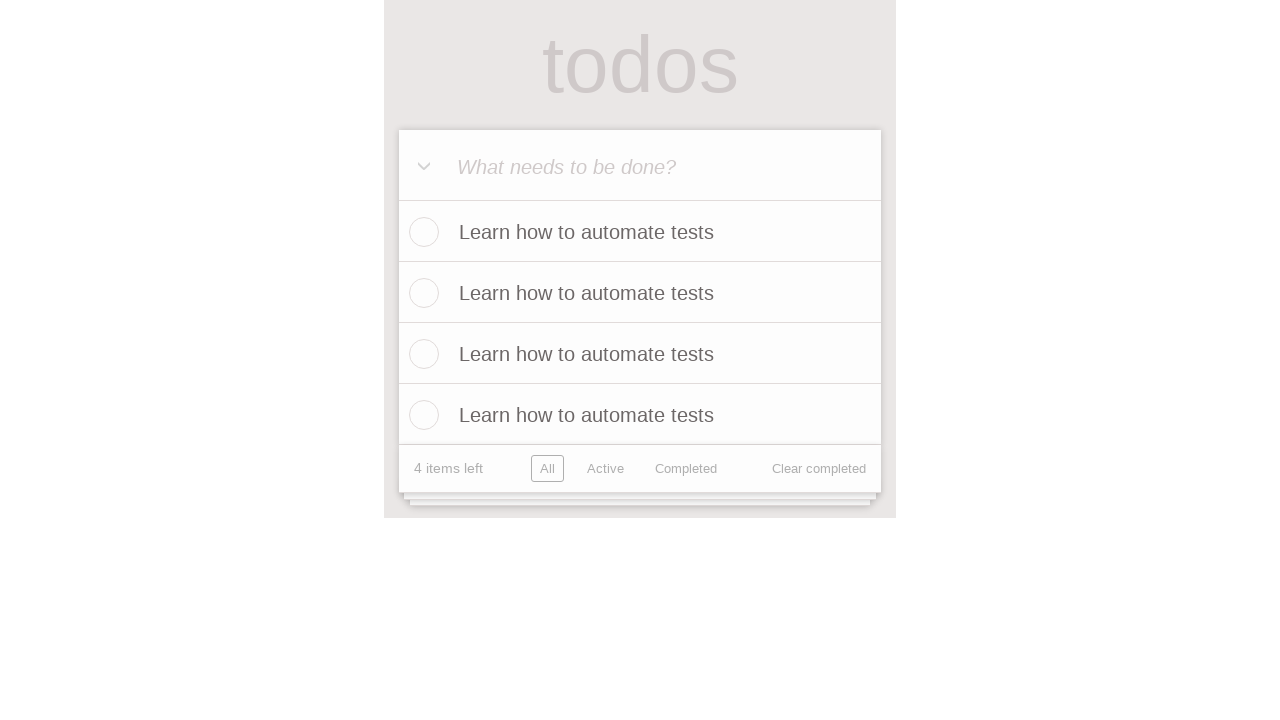

Located all TODO items using label selector
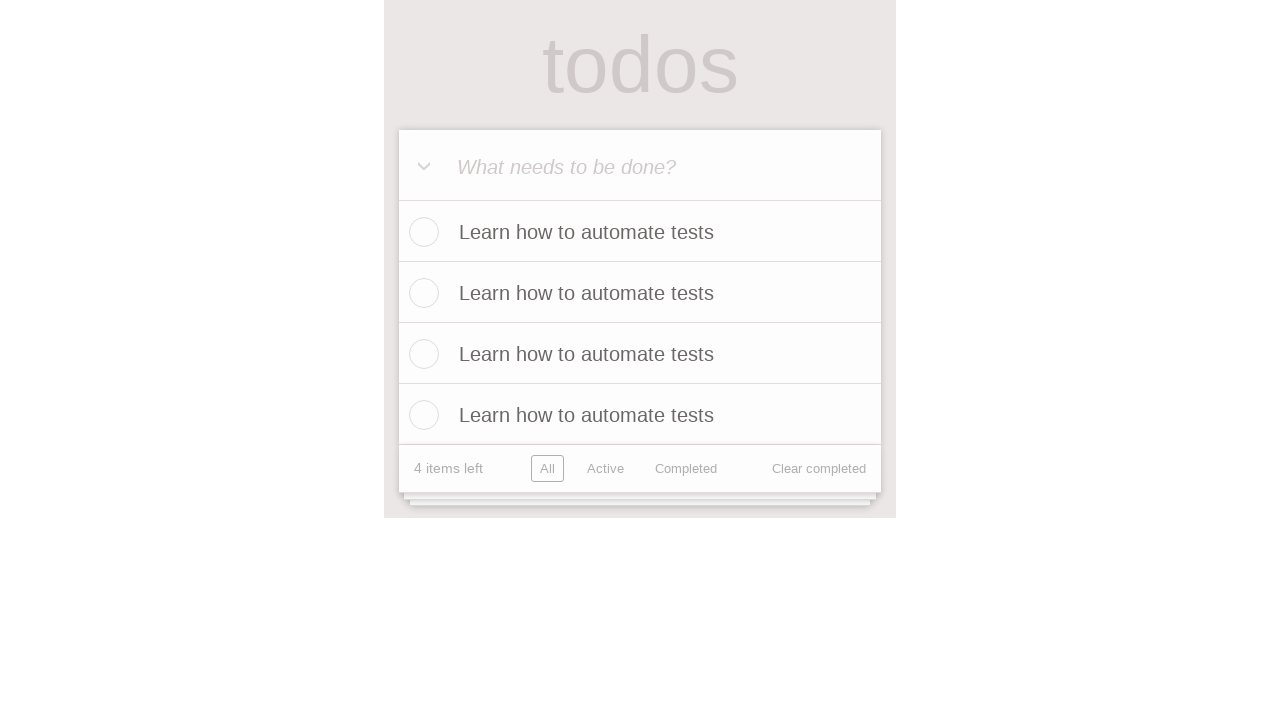

Waited for TODO items to be present in DOM
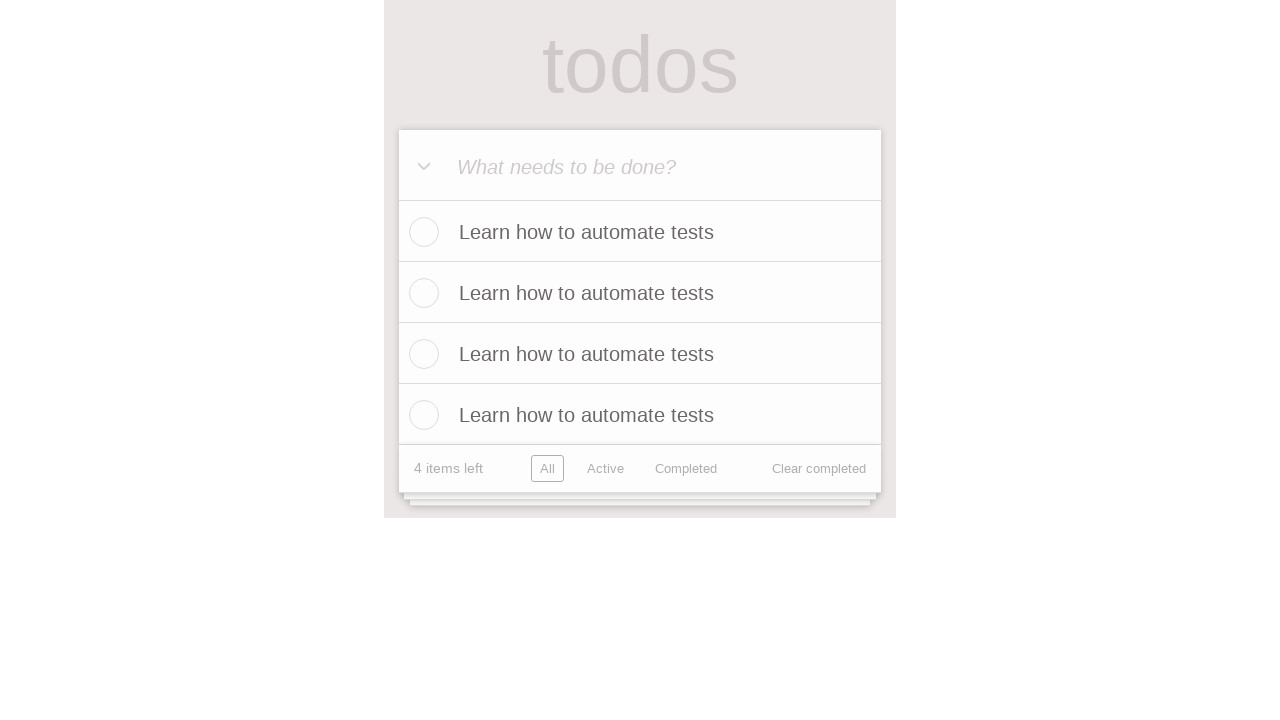

Counted TODO items: 4 items found
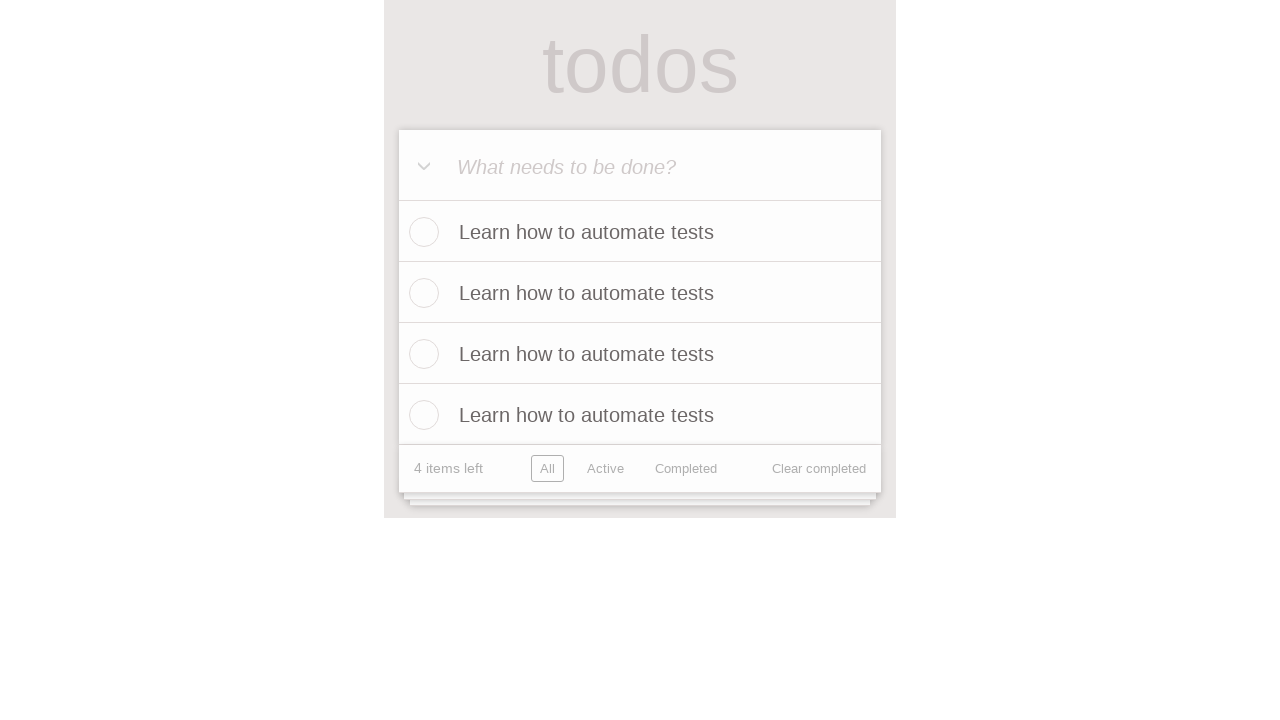

Clicked TODO item 1 to mark as done at (576, 232) on xpath=//label[@for] >> nth=0
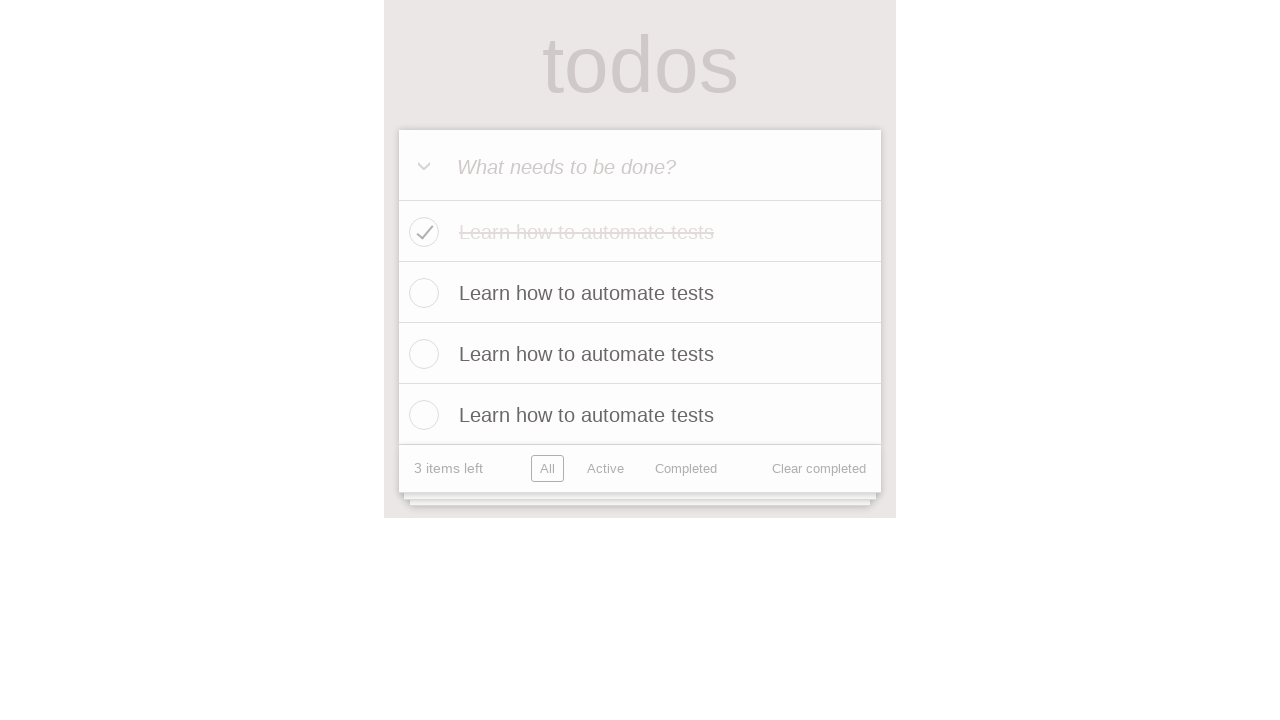

Clicked TODO item 2 to mark as done at (576, 293) on xpath=//label[@for] >> nth=1
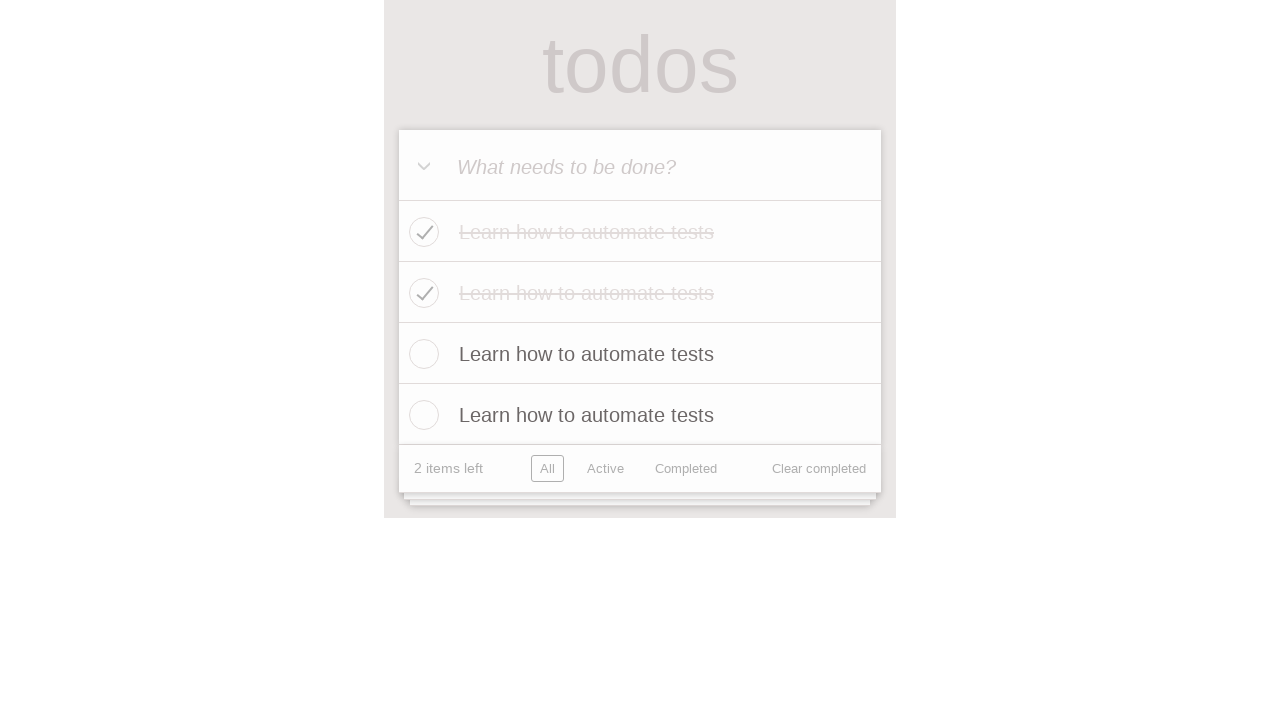

Clicked TODO item 3 to mark as done at (576, 354) on xpath=//label[@for] >> nth=2
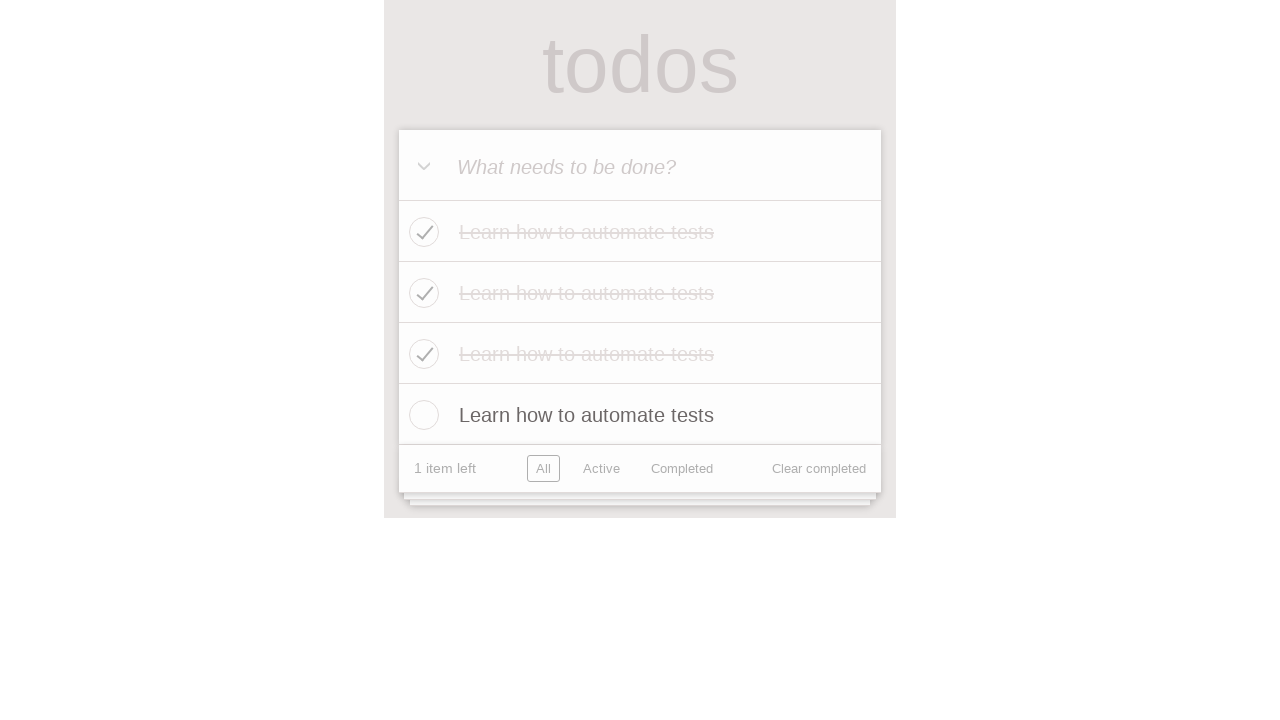

Clicked TODO item 4 to mark as done at (576, 415) on xpath=//label[@for] >> nth=3
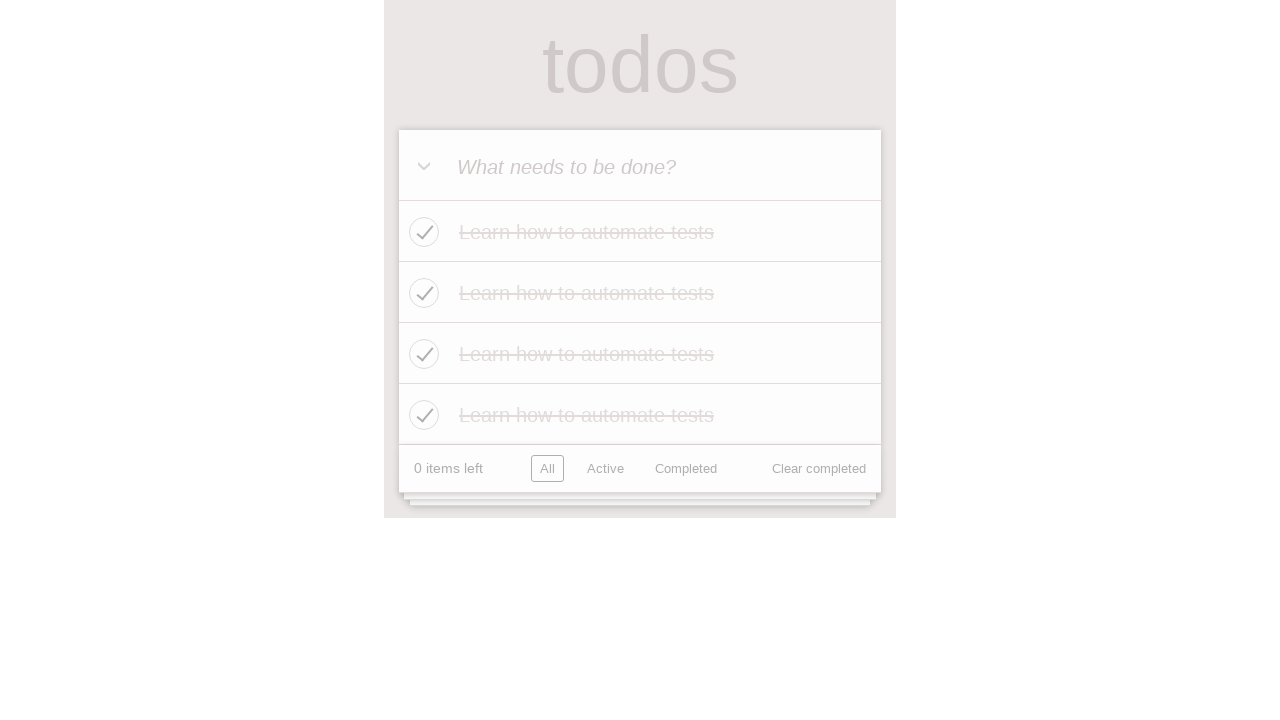

Waited 500ms for UI to update after marking items as done
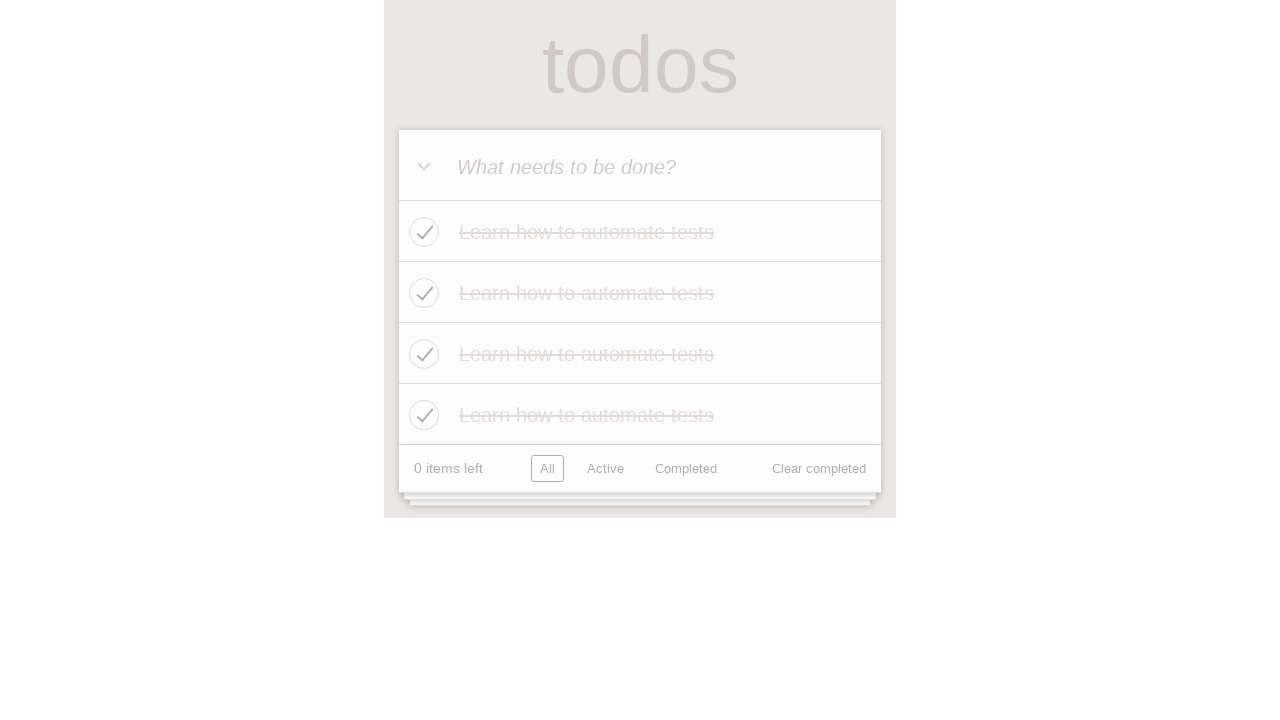

Clicked 'Clear All' button to remove completed TODOs at (819, 468) on xpath=//button[@data-testid='clear-all']
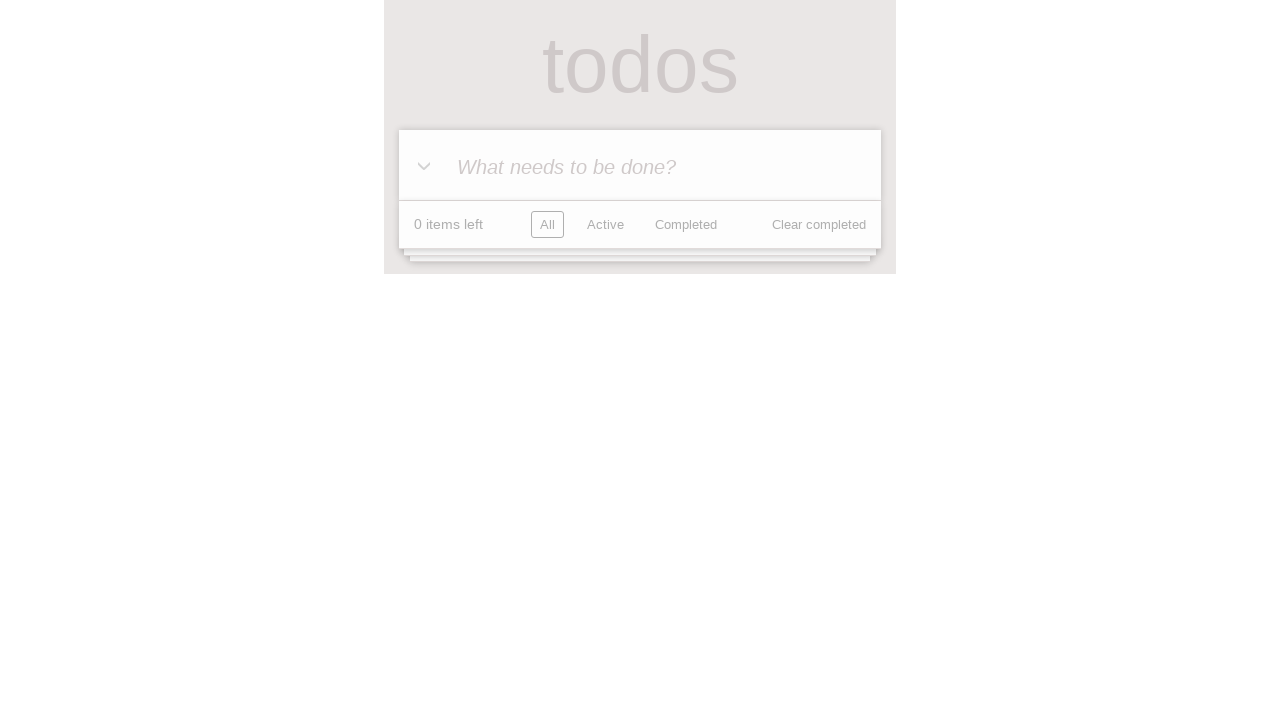

Waited 500ms for clearing operation to complete
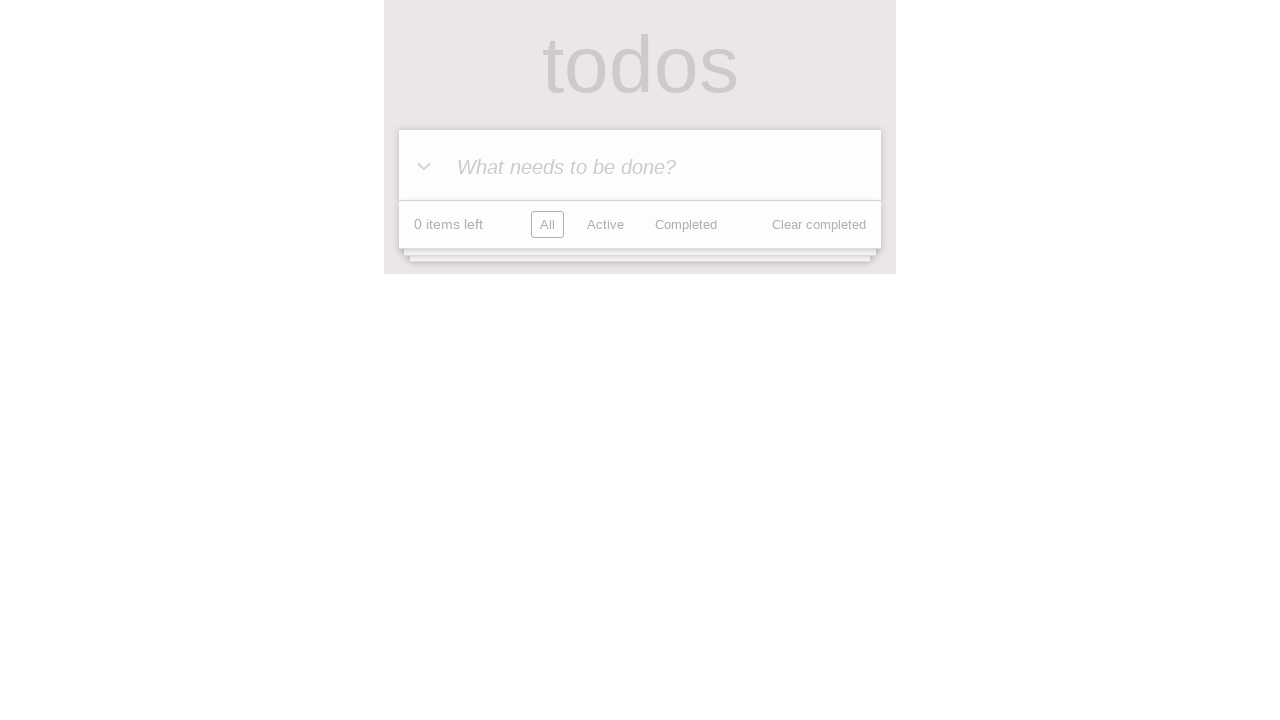

Verified remaining TODO items: 0 items left
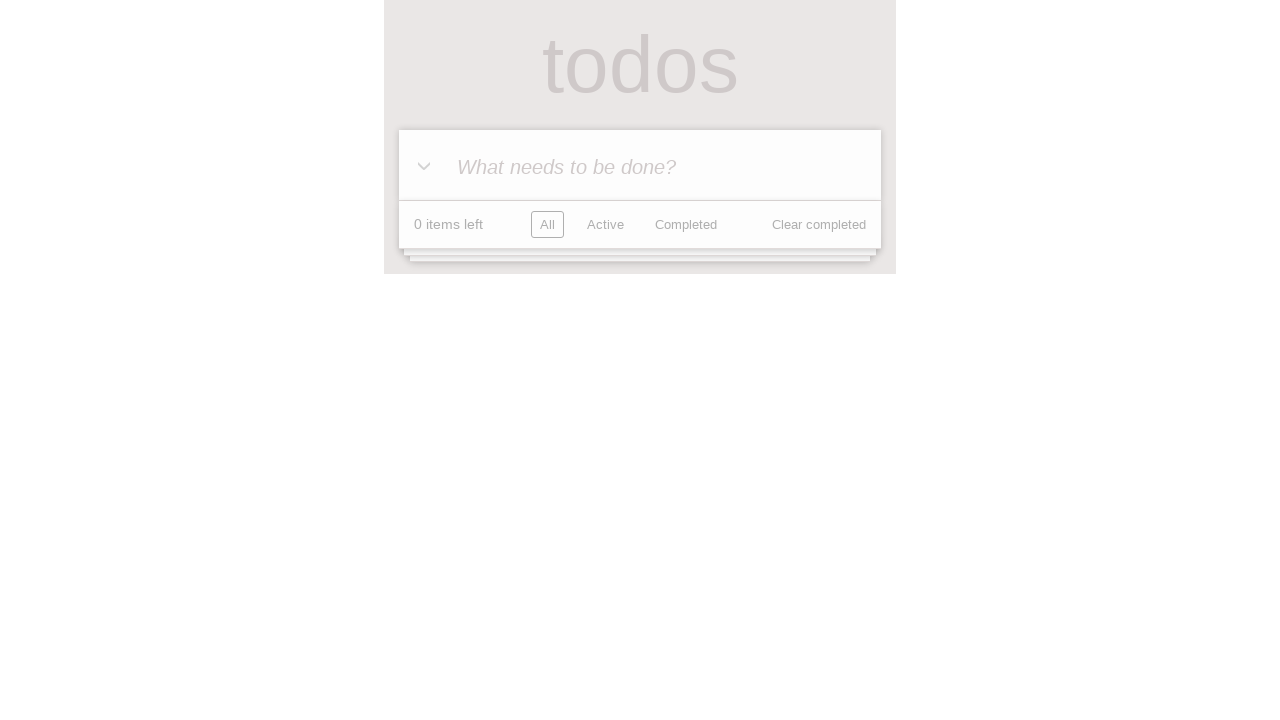

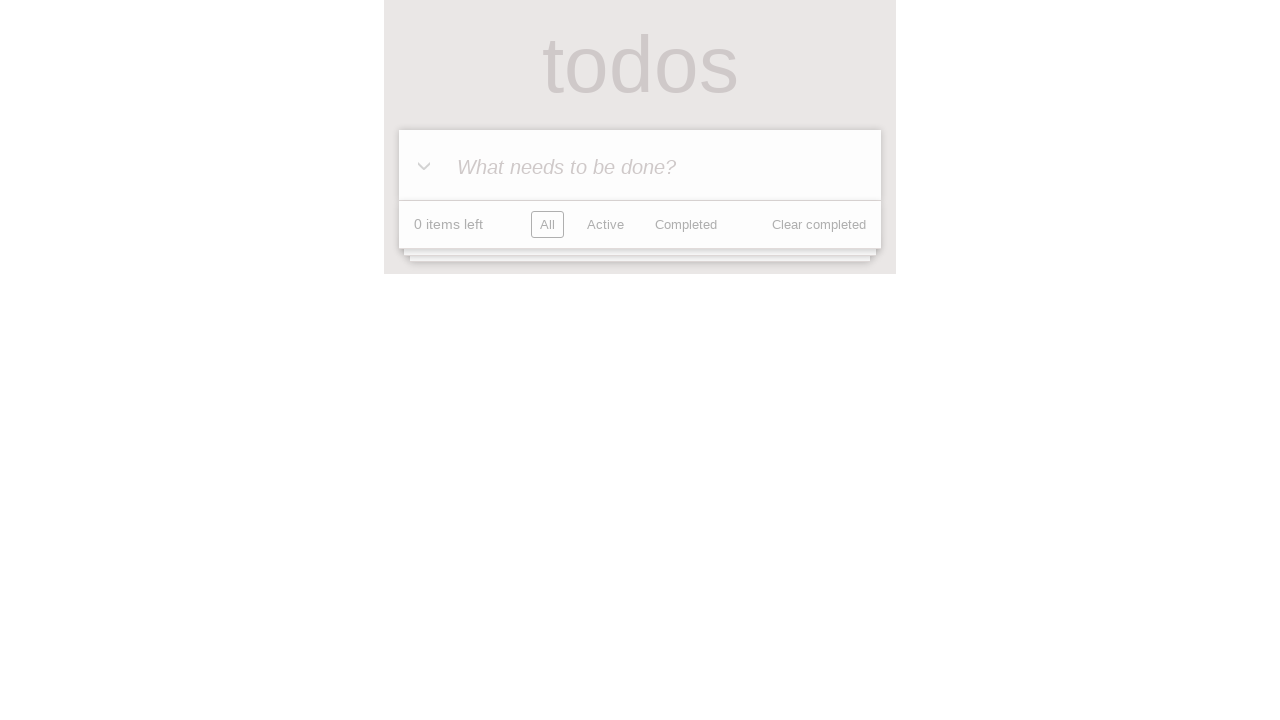